Tests prompt alert functionality by clicking the prompt alert button, entering a custom message, and accepting the prompt

Starting URL: https://training-support.net/webelements/alerts

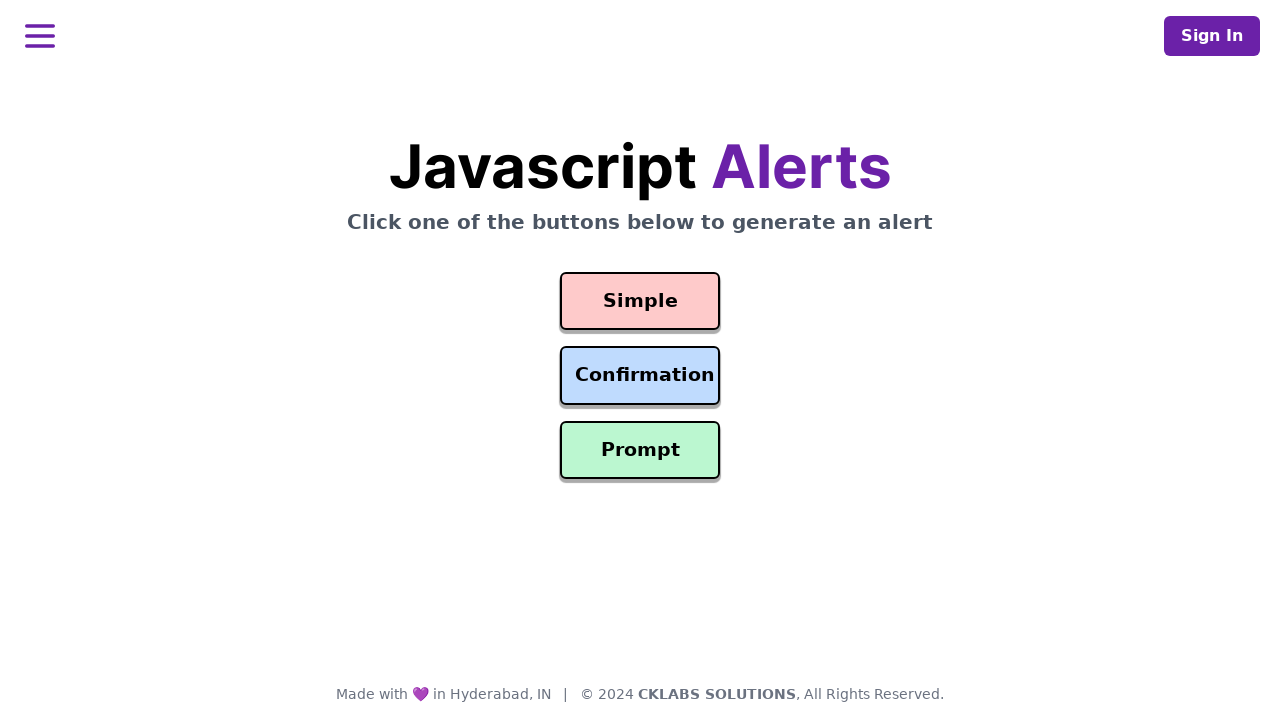

Set up dialog handler to accept prompt with custom message
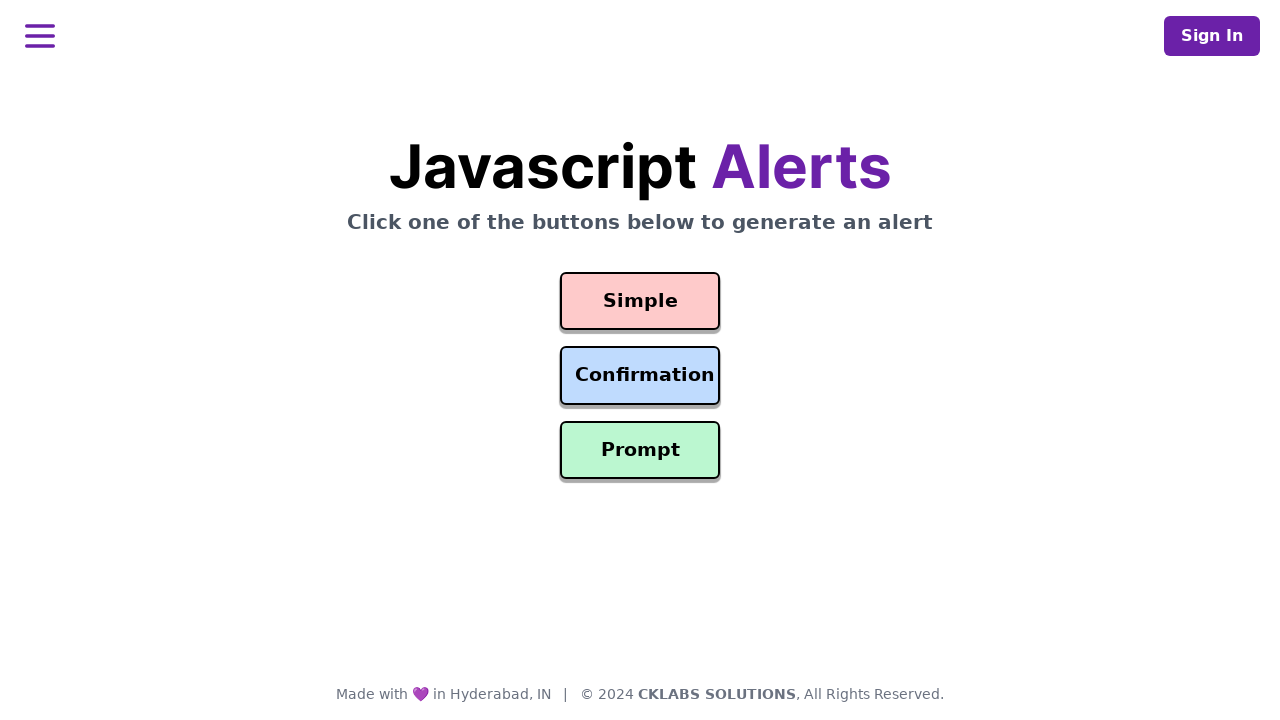

Clicked the Prompt Alert button at (640, 450) on #prompt
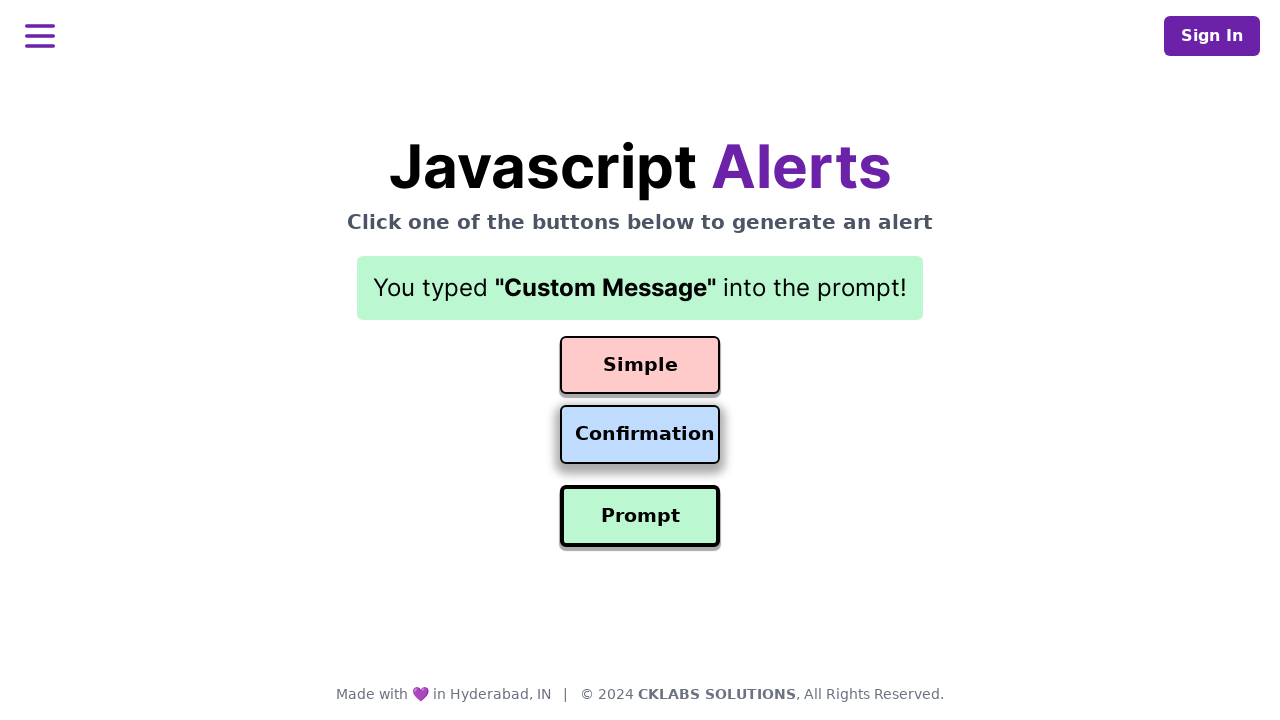

Result text loaded after prompt was accepted
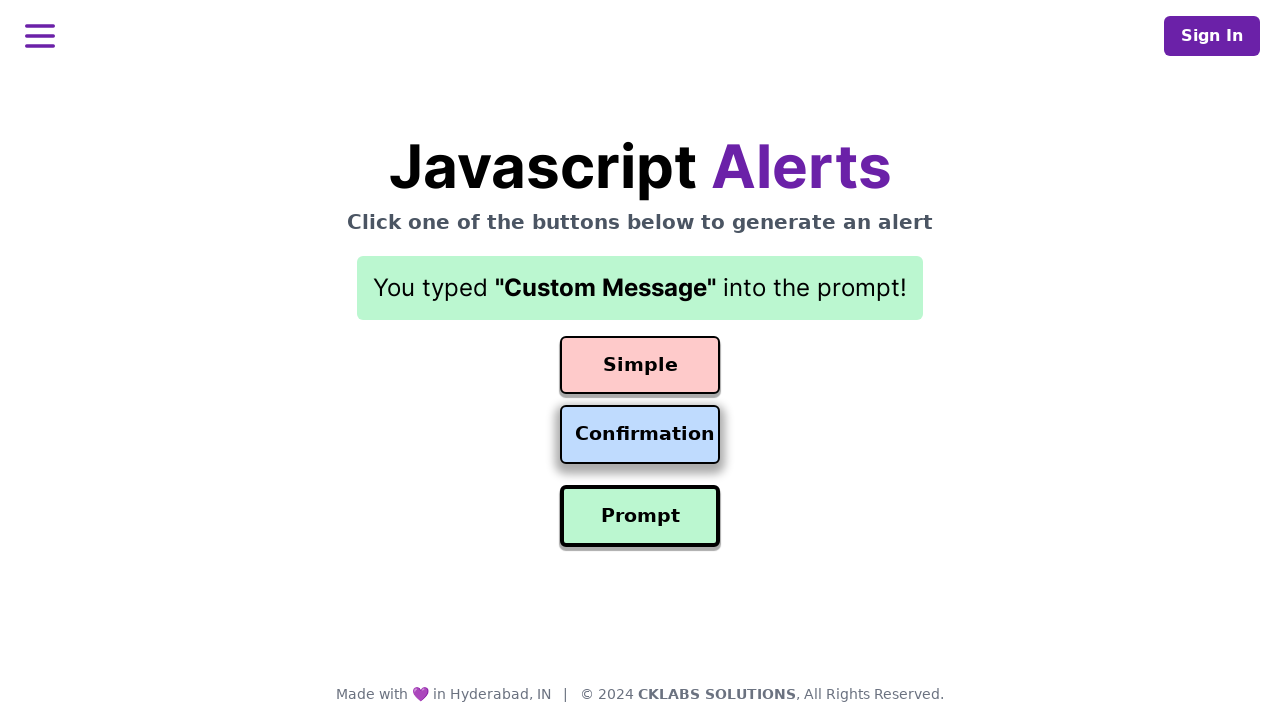

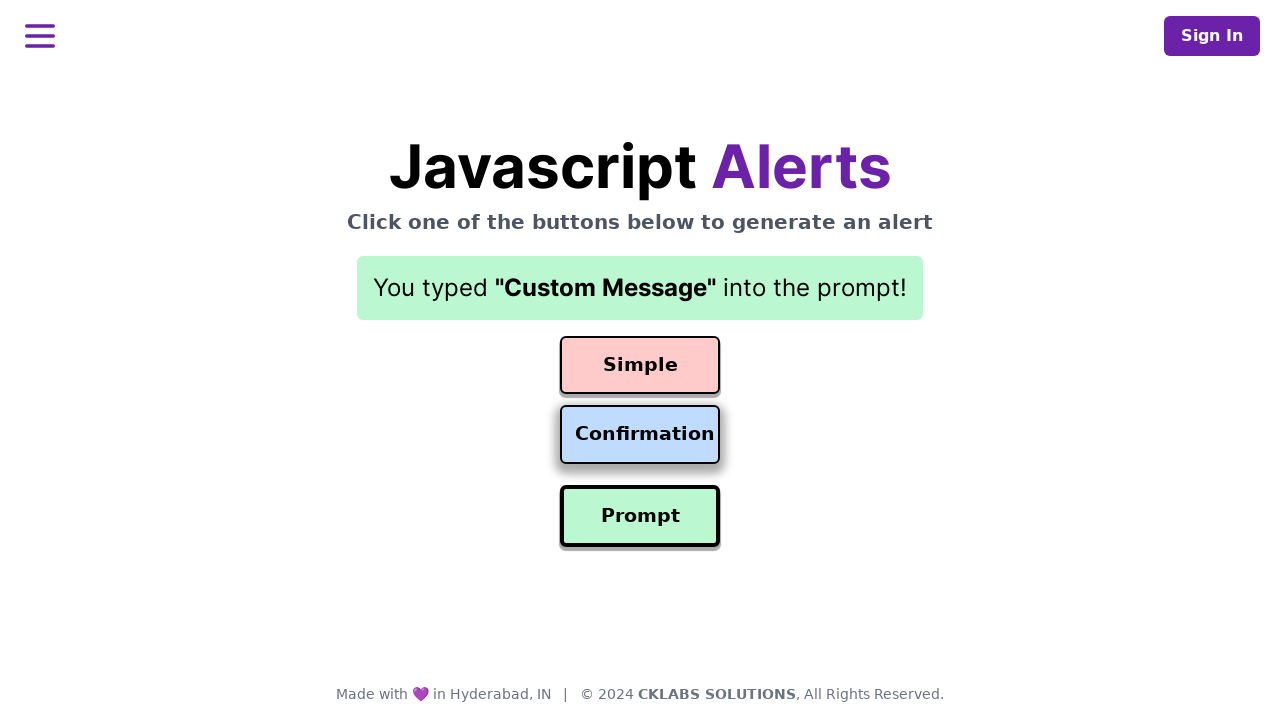